Tests a BMI calculator by entering weight and height values, clicking the calculate button, and verifying the results are displayed

Starting URL: https://atidcollege.co.il/Xamples/bmi/

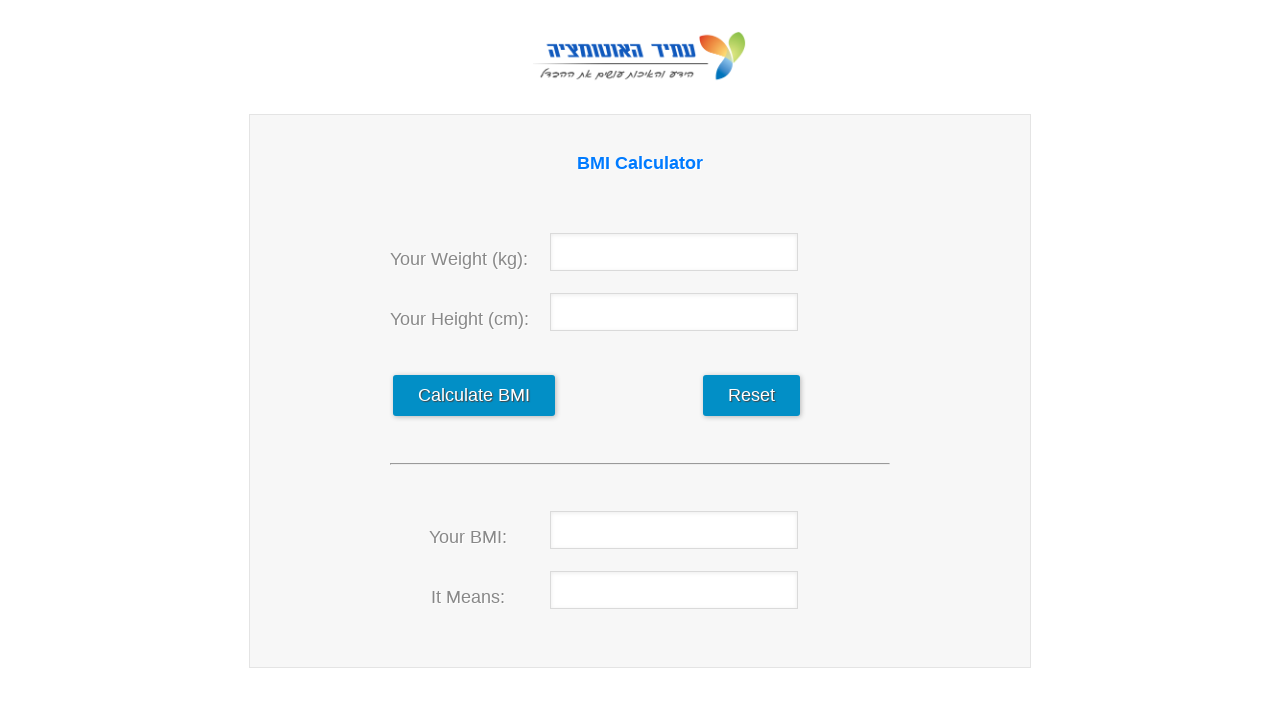

Filled weight field with value 160 on #weight
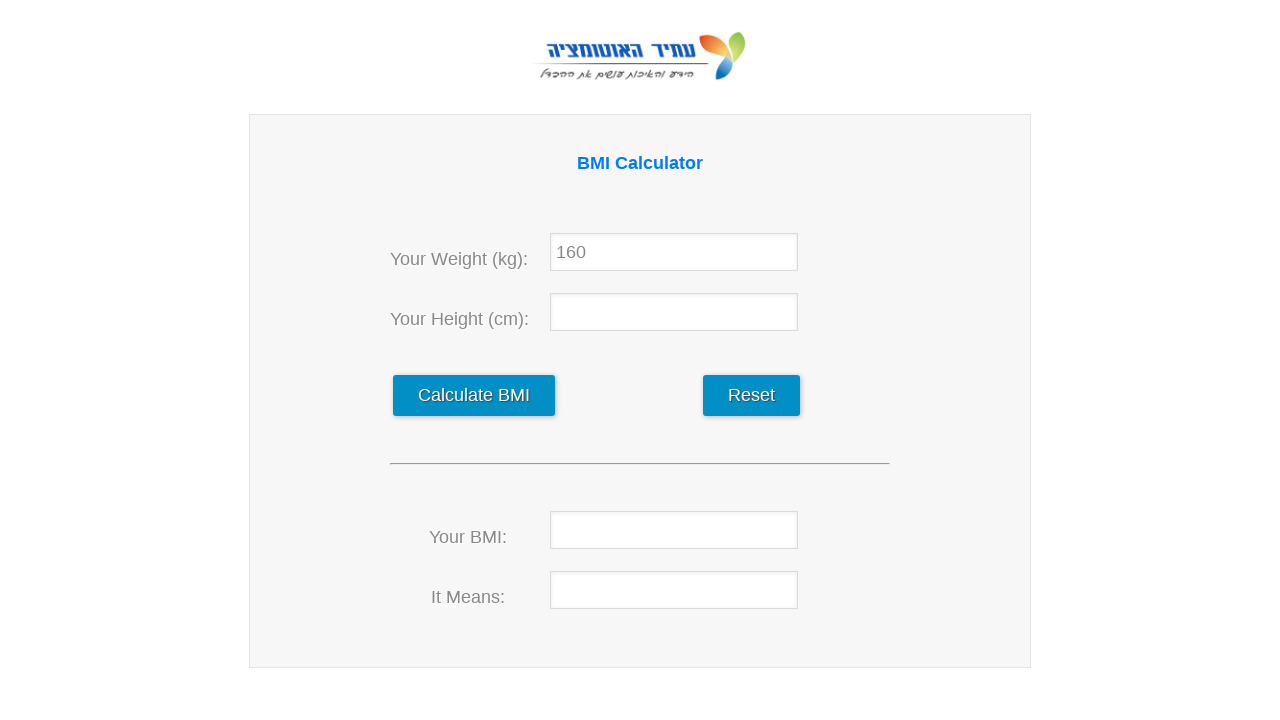

Filled height field with value 220 on input[name='height']
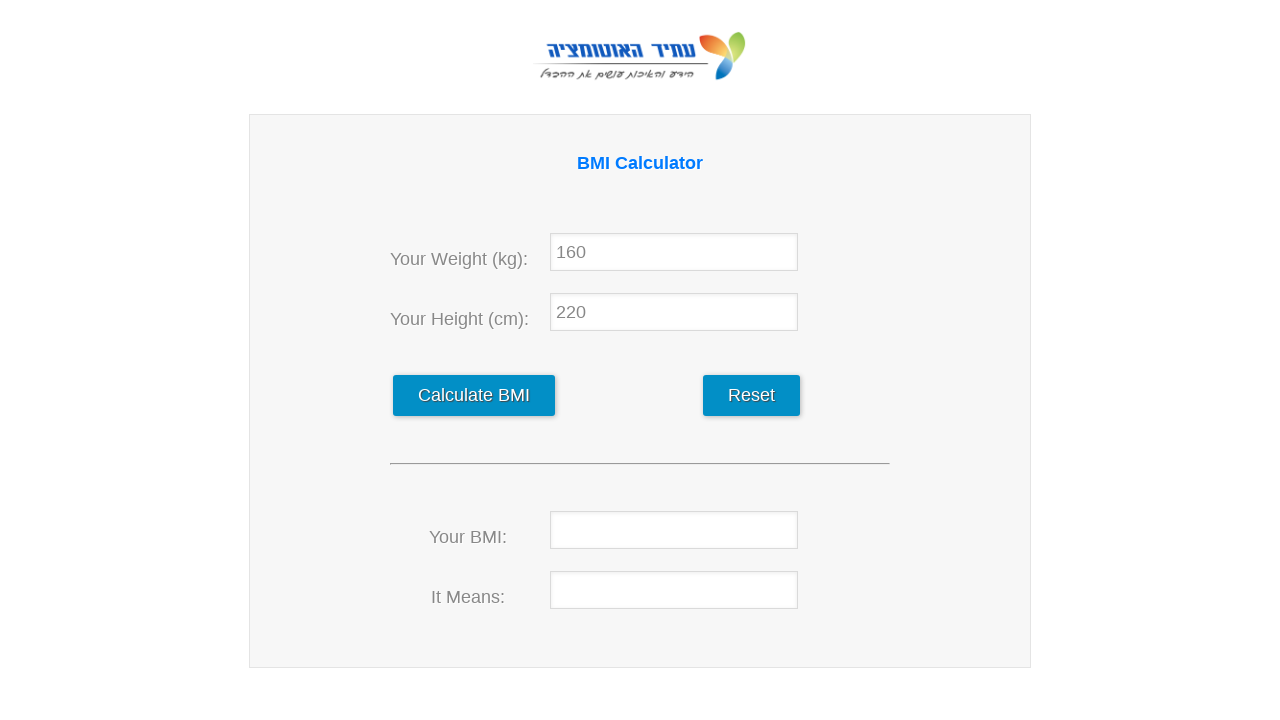

Clicked calculate button to compute BMI at (474, 396) on #calculate_data
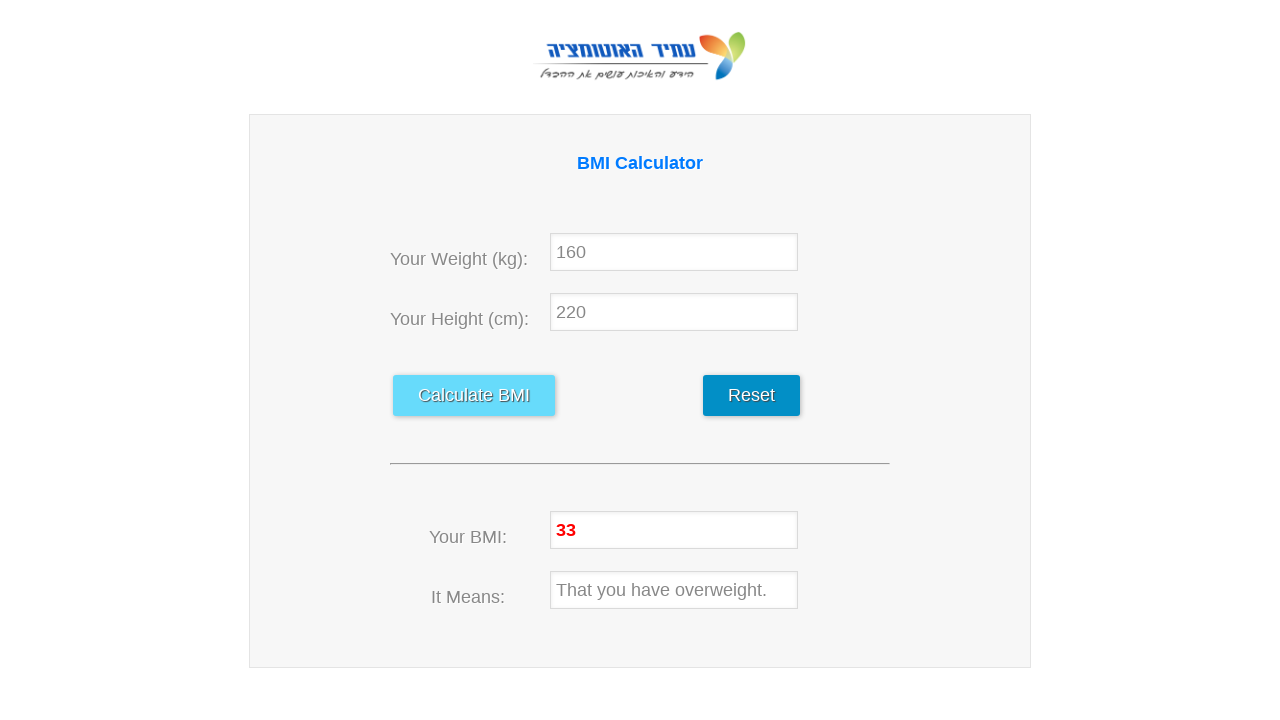

BMI result element appeared
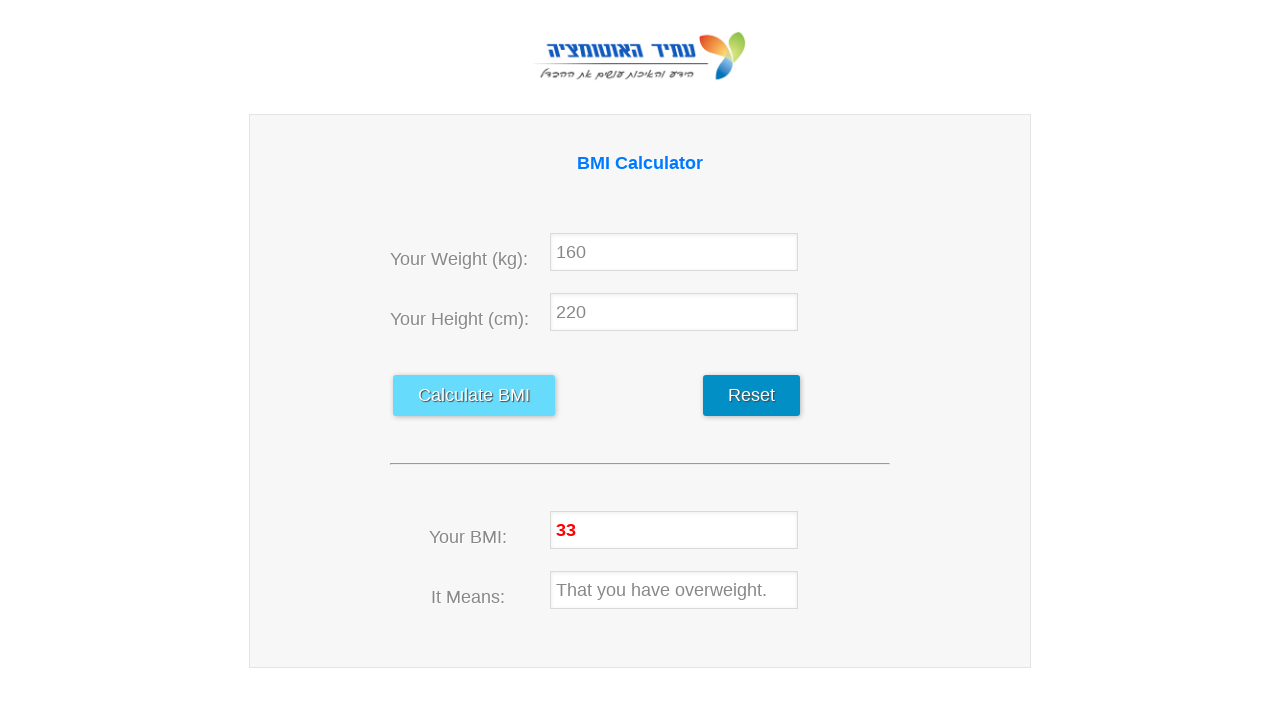

BMI means element appeared
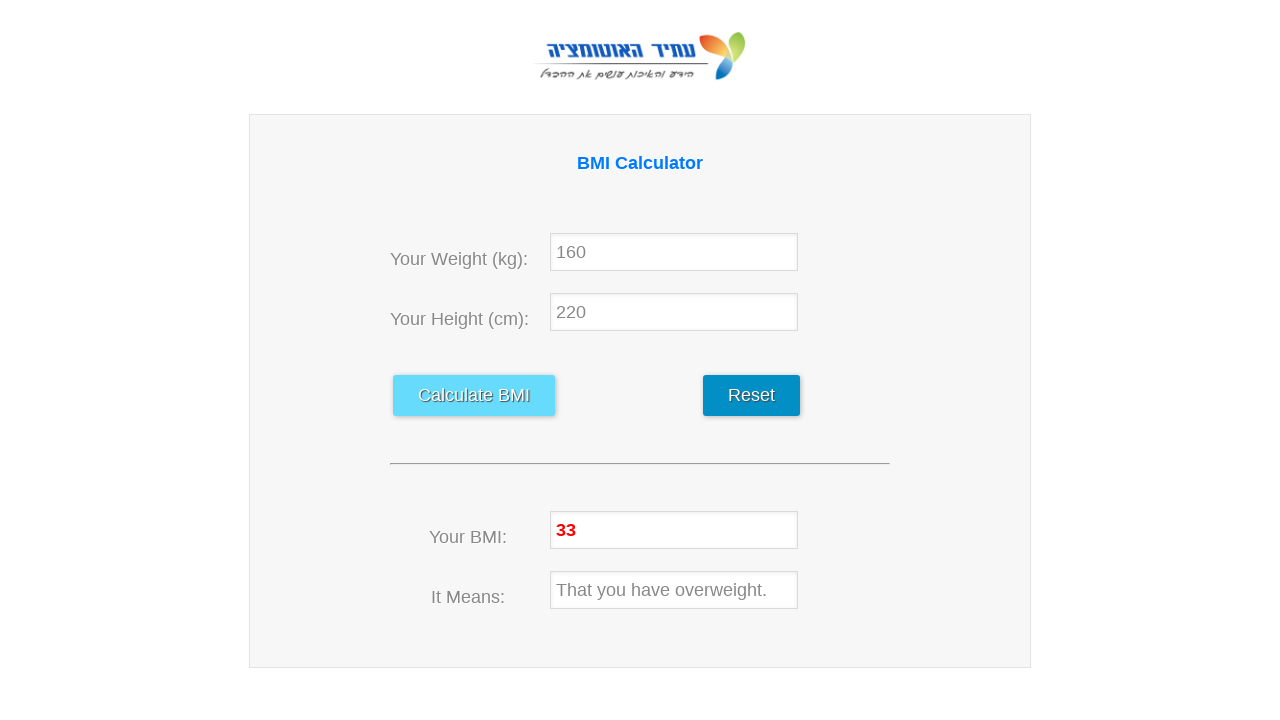

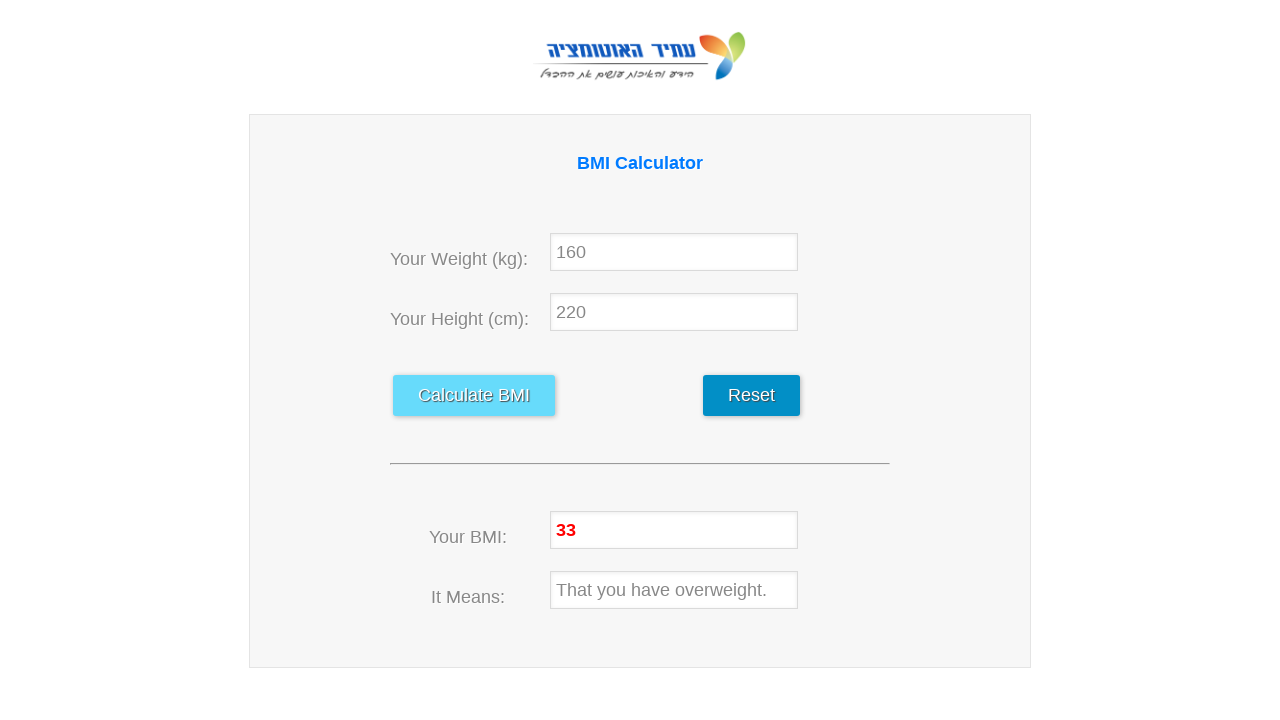